Tests an autocomplete address form by filling in various address fields including street, city, state, zip code, and country

Starting URL: https://formy-project.herokuapp.com/autocomplete

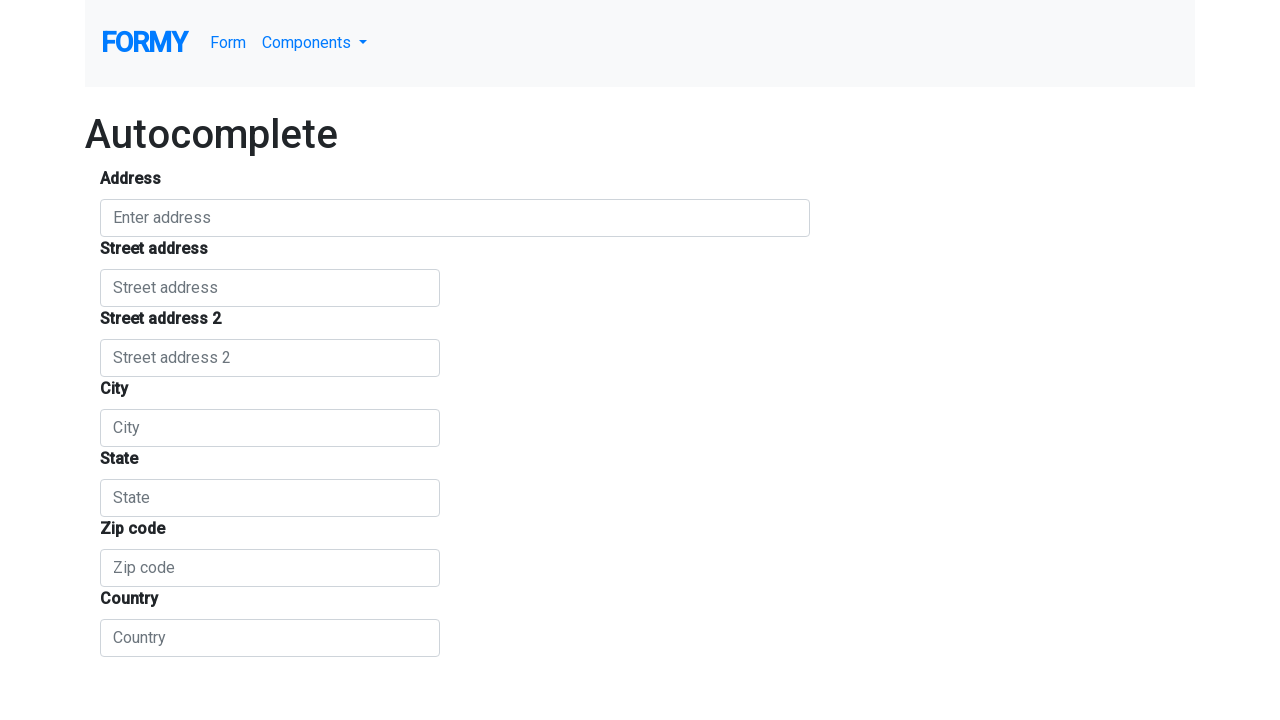

Filled main autocomplete address field with 'Nithya,TRA-4,Mundakkal East Kollam' on #autocomplete
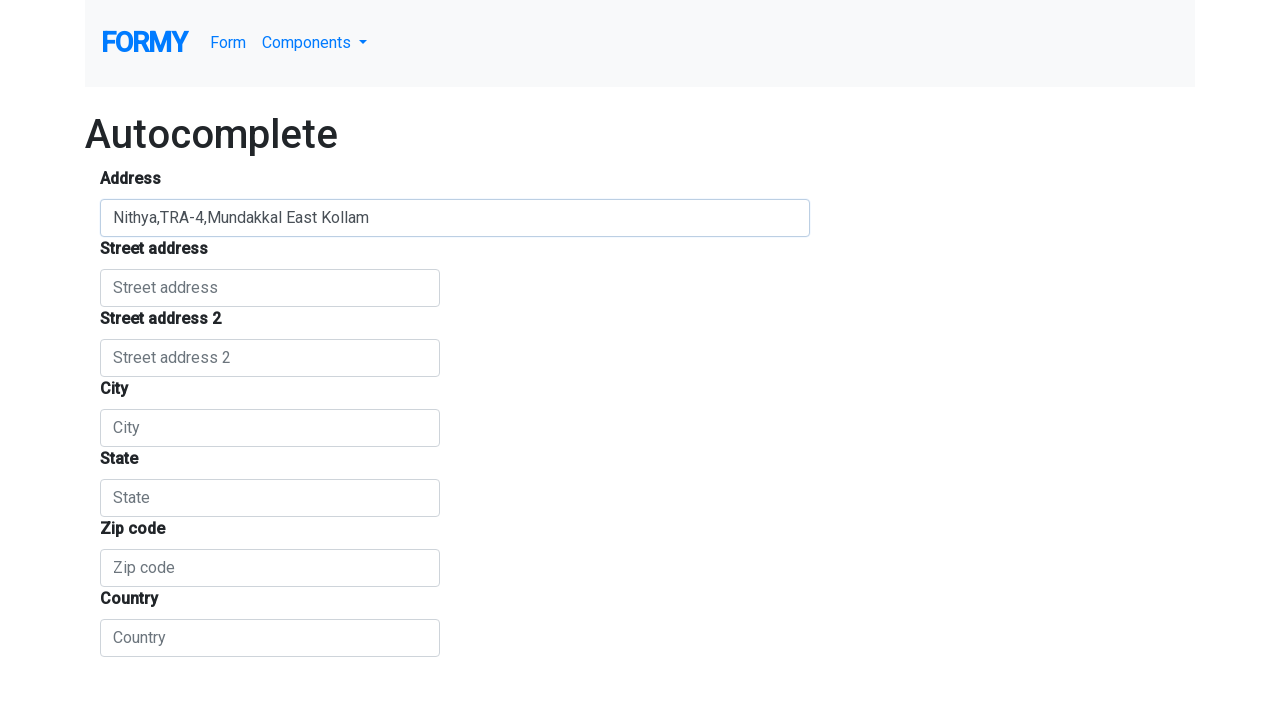

Filled street address field with 'Mundakkal East' on #street_number
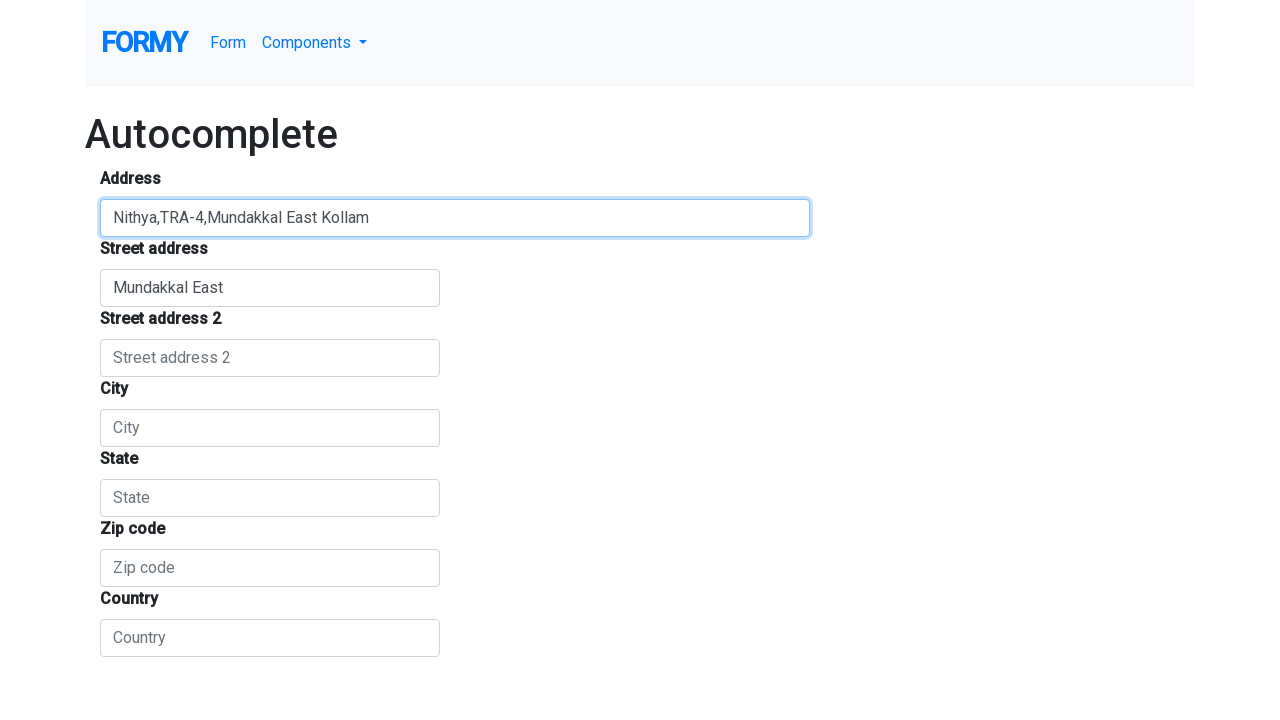

Filled city field with 'Kollam' on #locality
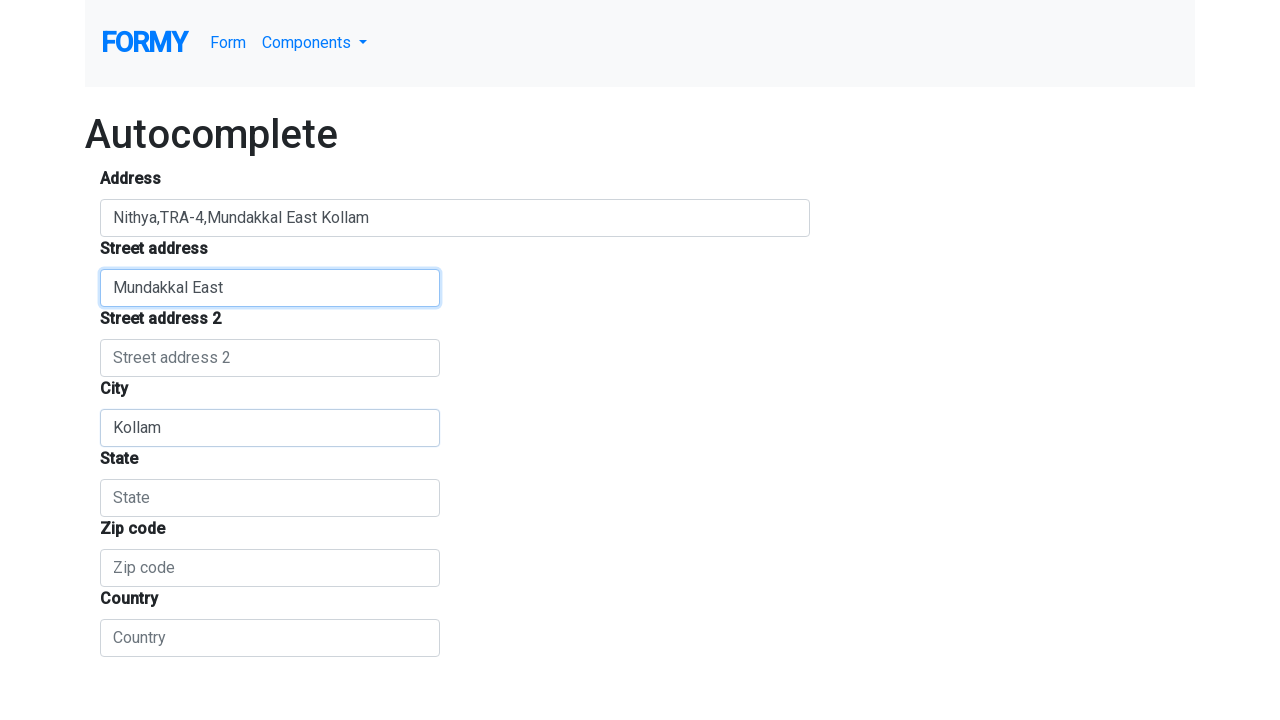

Filled state field with 'Kerala' on #administrative_area_level_1
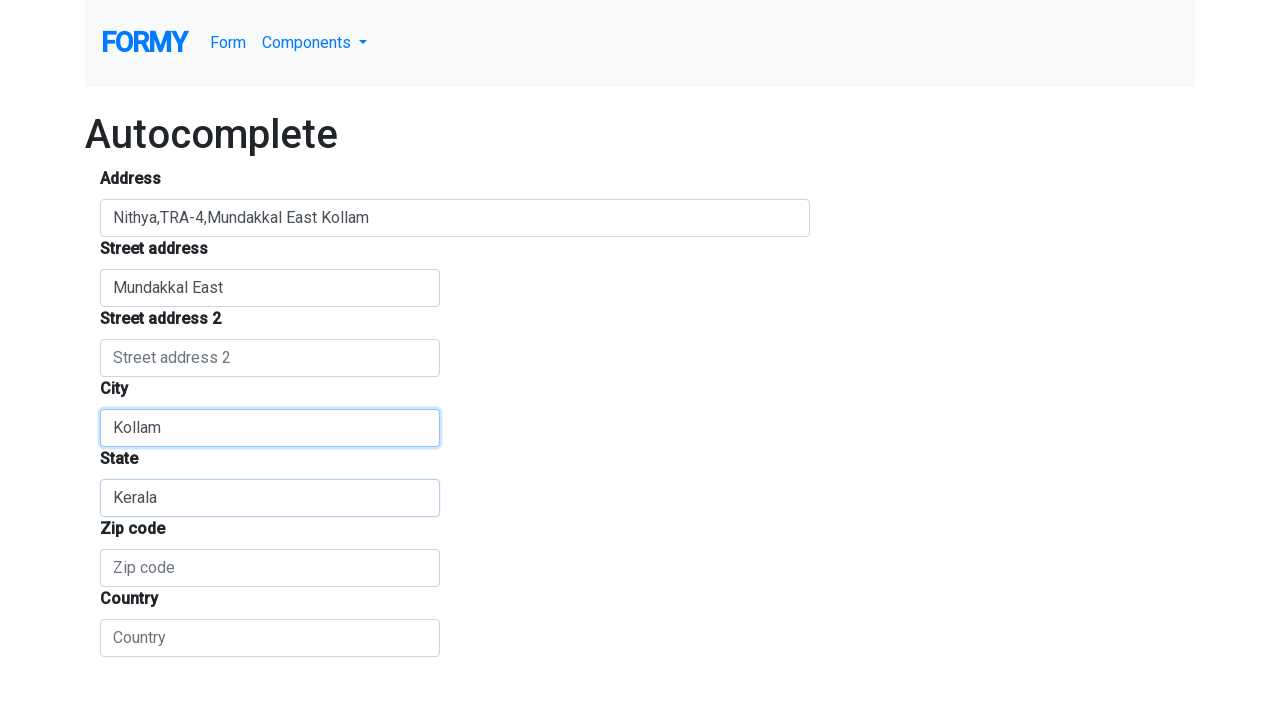

Filled zip code field with '691001' on #postal_code
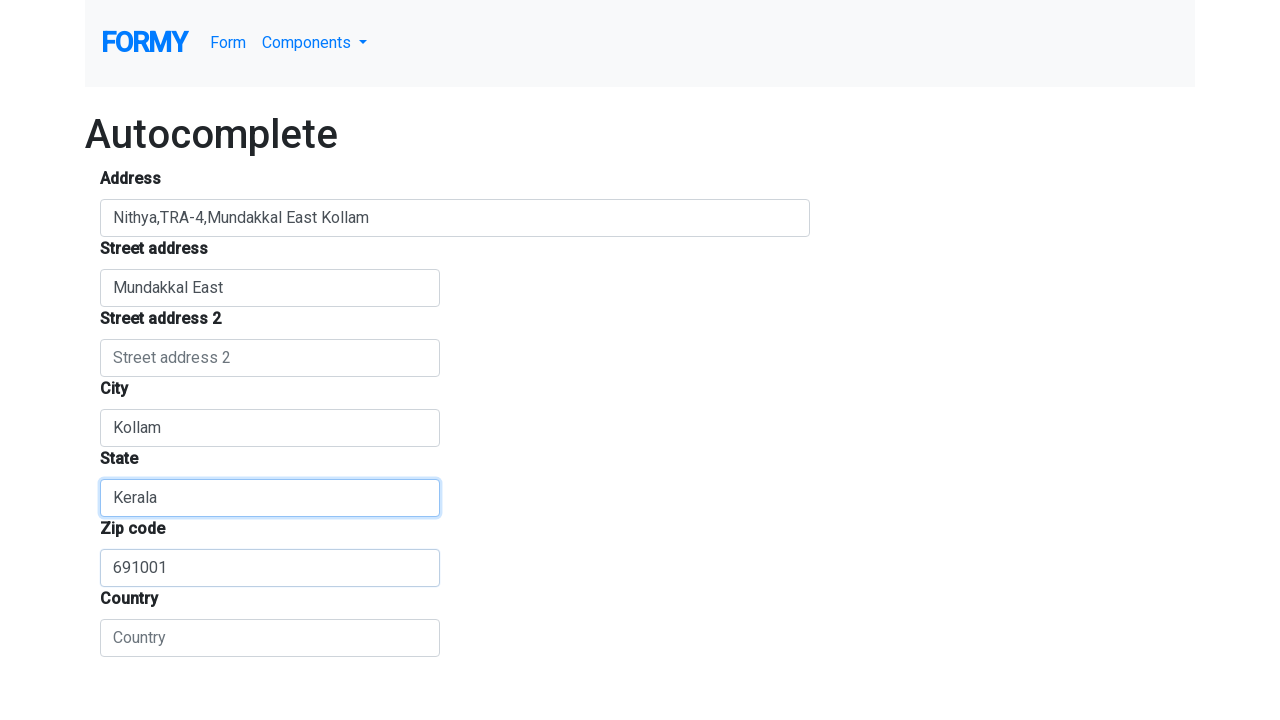

Filled country field with 'India' on #country
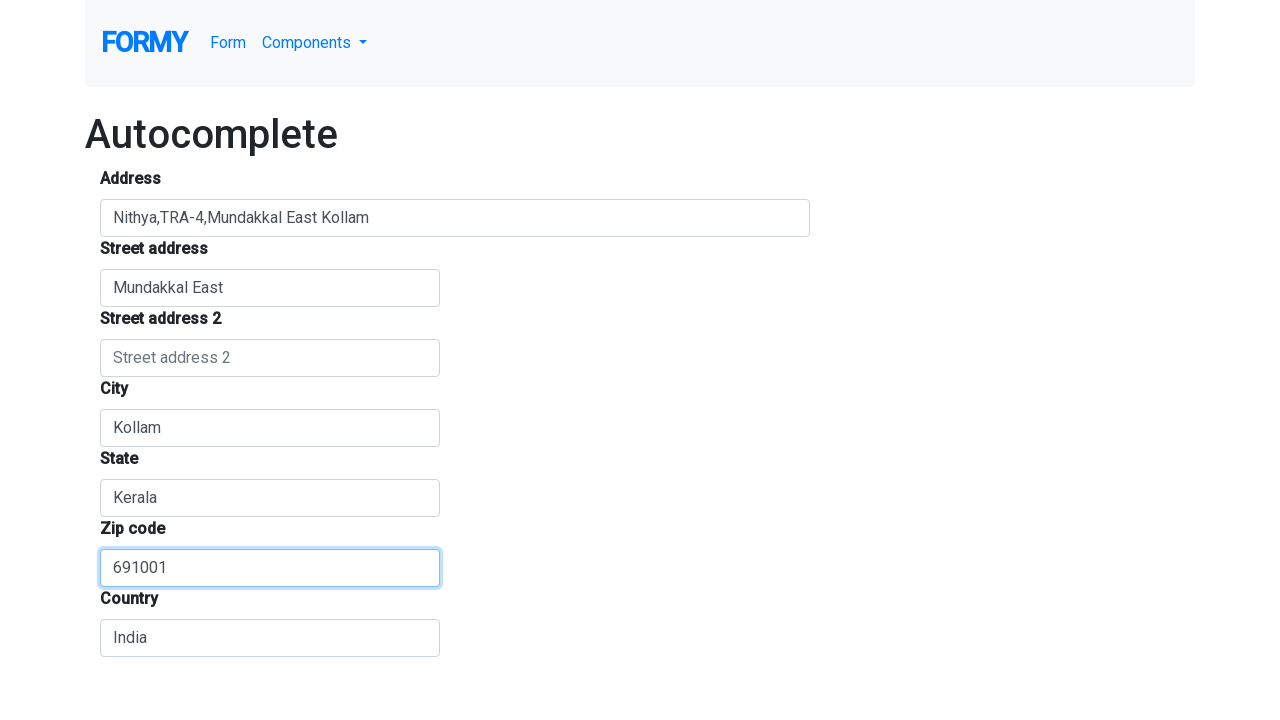

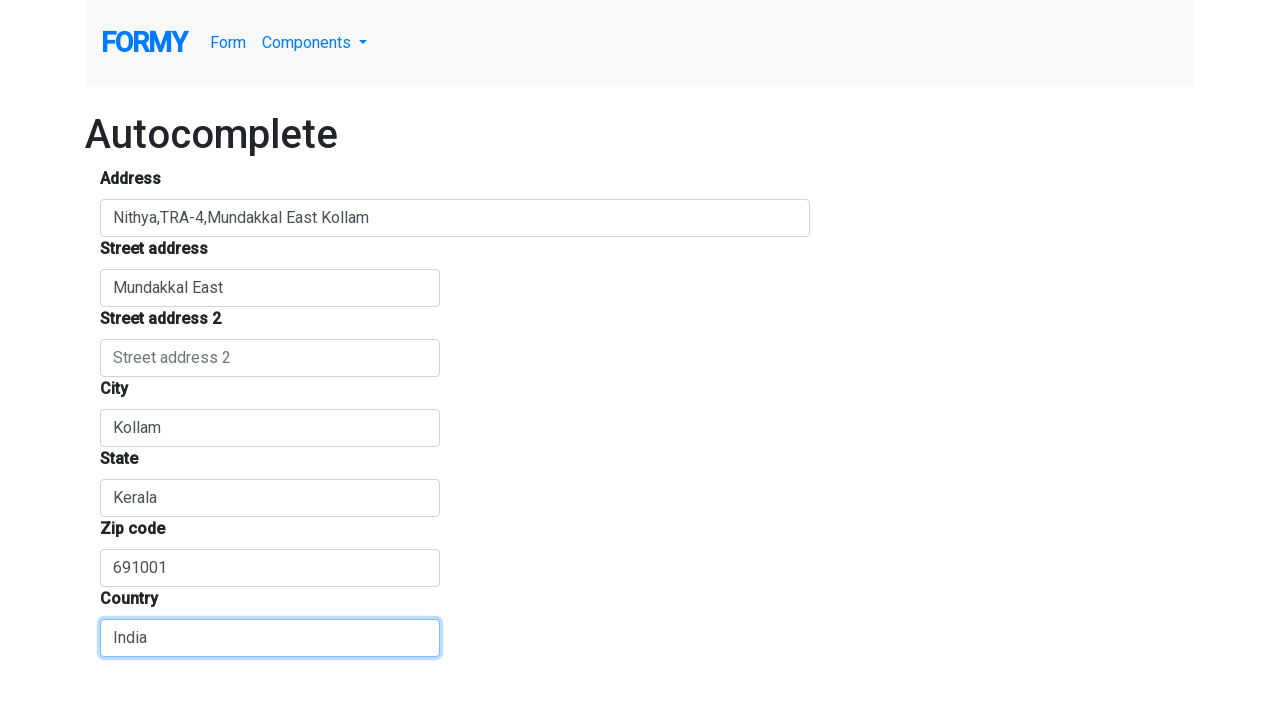